Tests drag and drop functionality by dragging a "Courses" link element by a specified offset

Starting URL: https://www.geeksforgeeks.org/

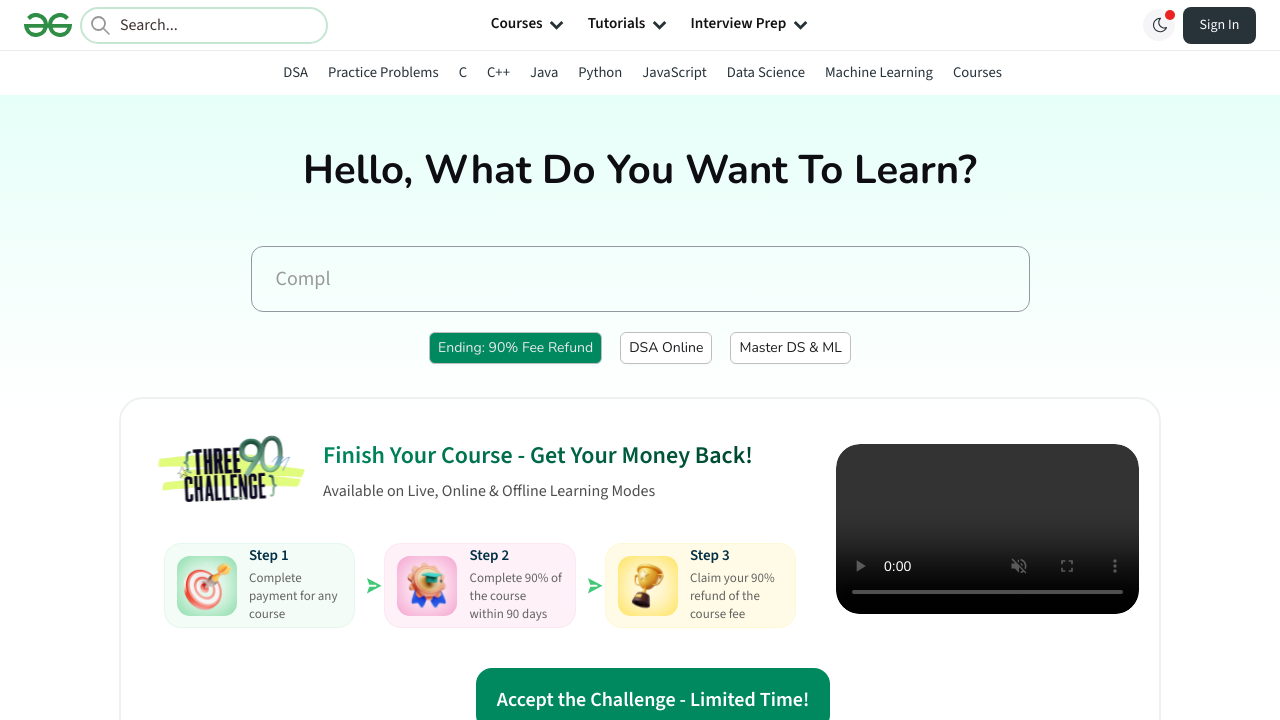

Located the 'Courses' link element
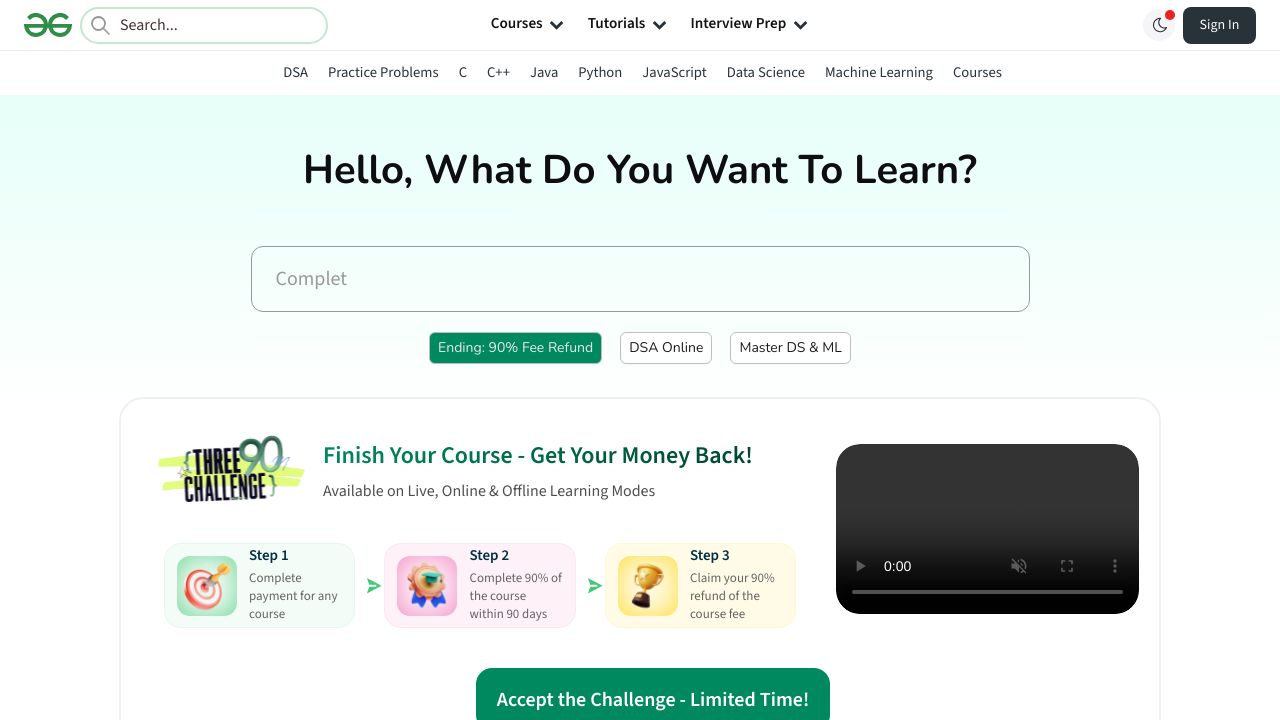

Retrieved bounding box of 'Courses' element
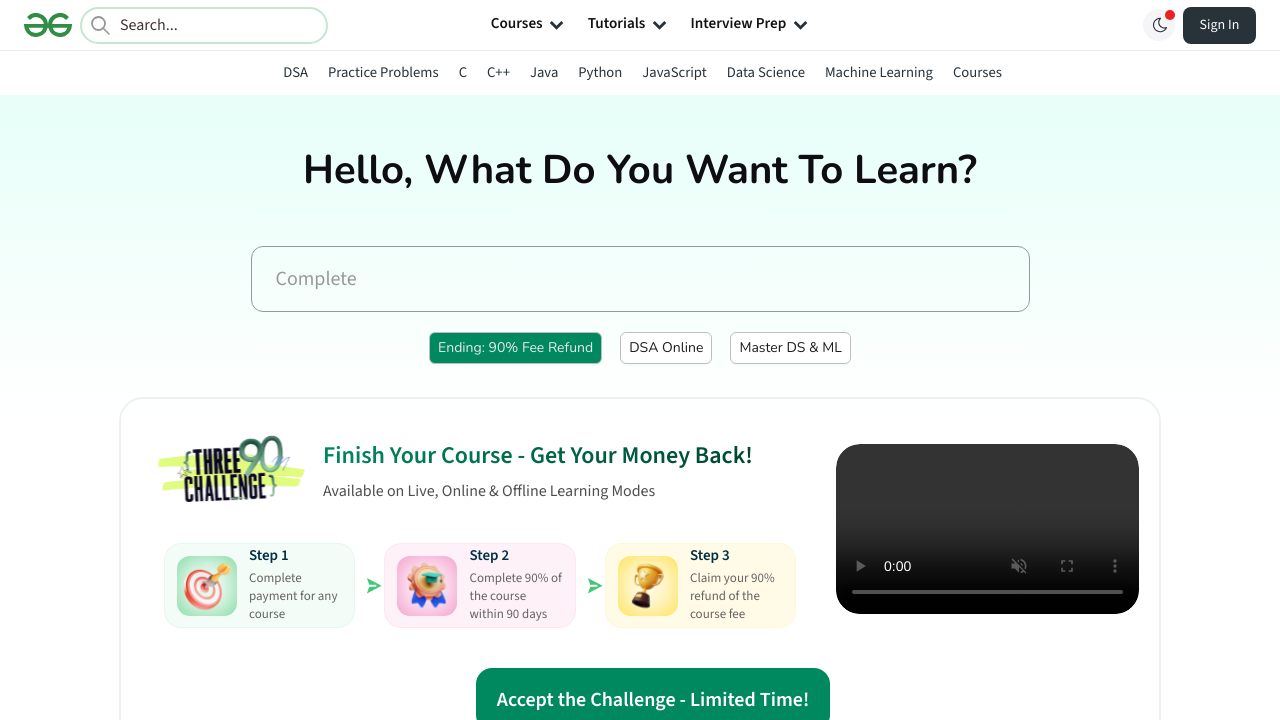

Moved mouse to center of 'Courses' element at (977, 72)
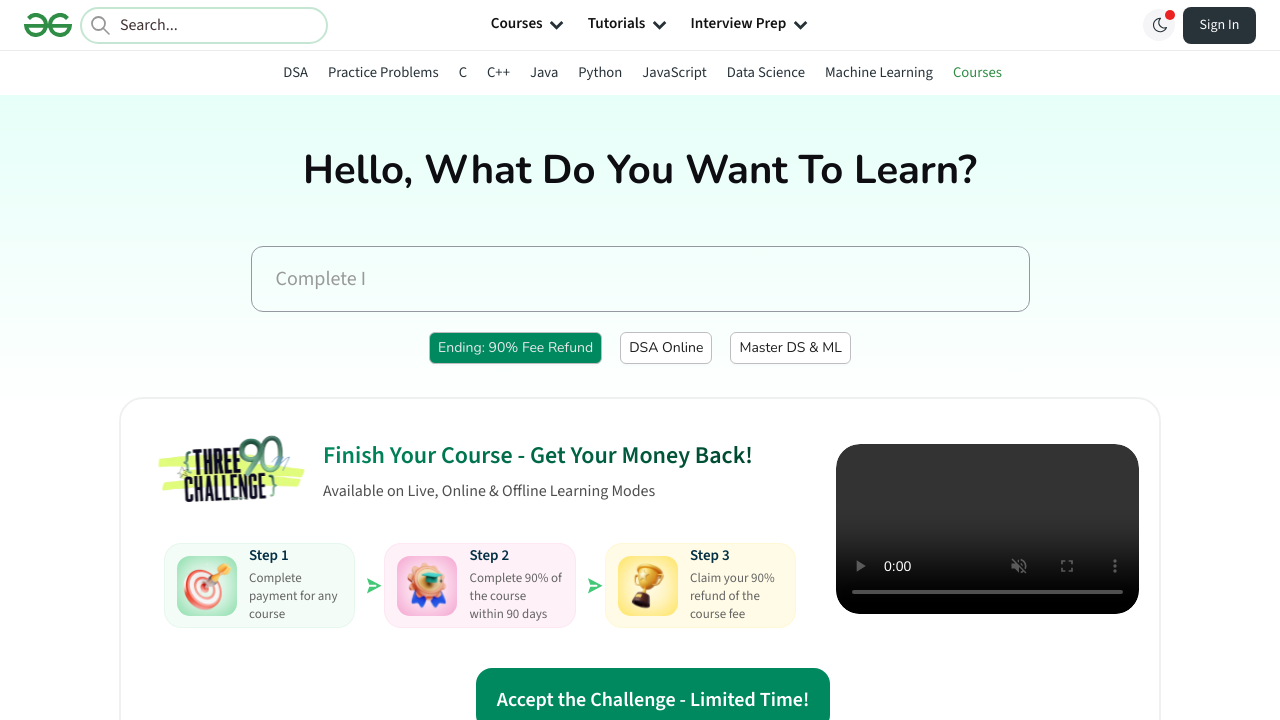

Pressed mouse button down to start drag at (977, 72)
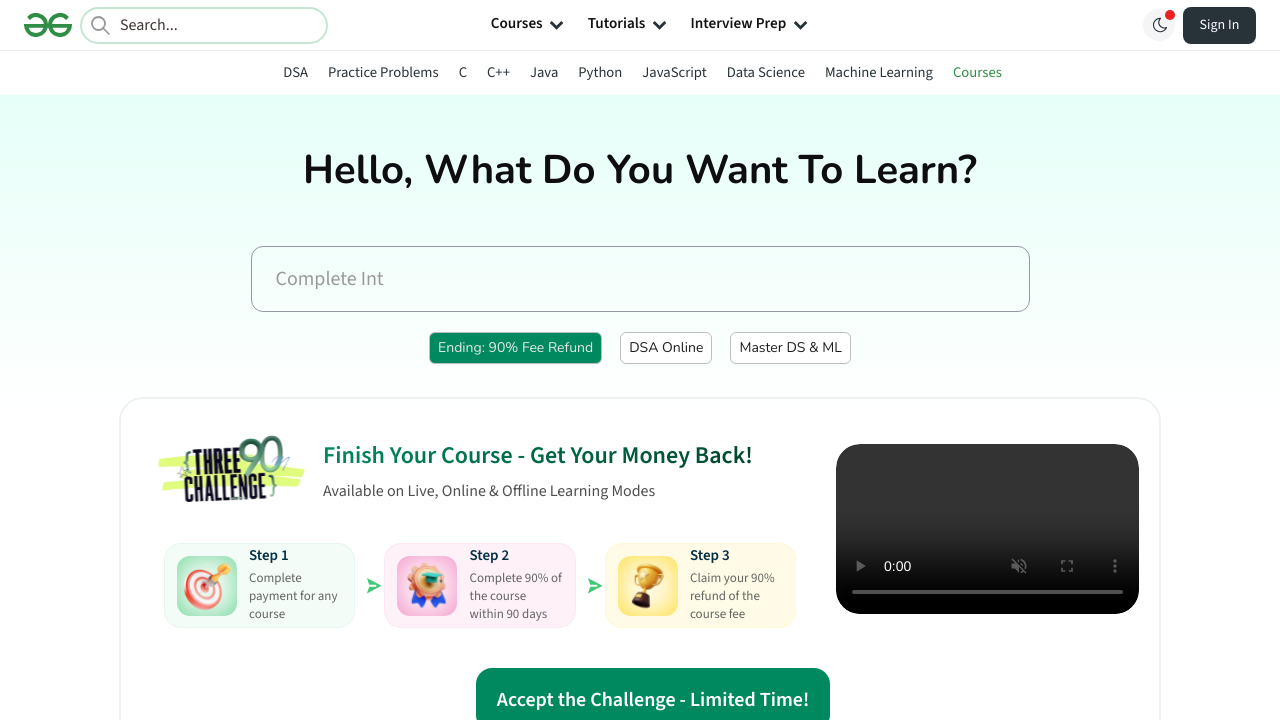

Dragged element 100px right and 200px down at (1077, 272)
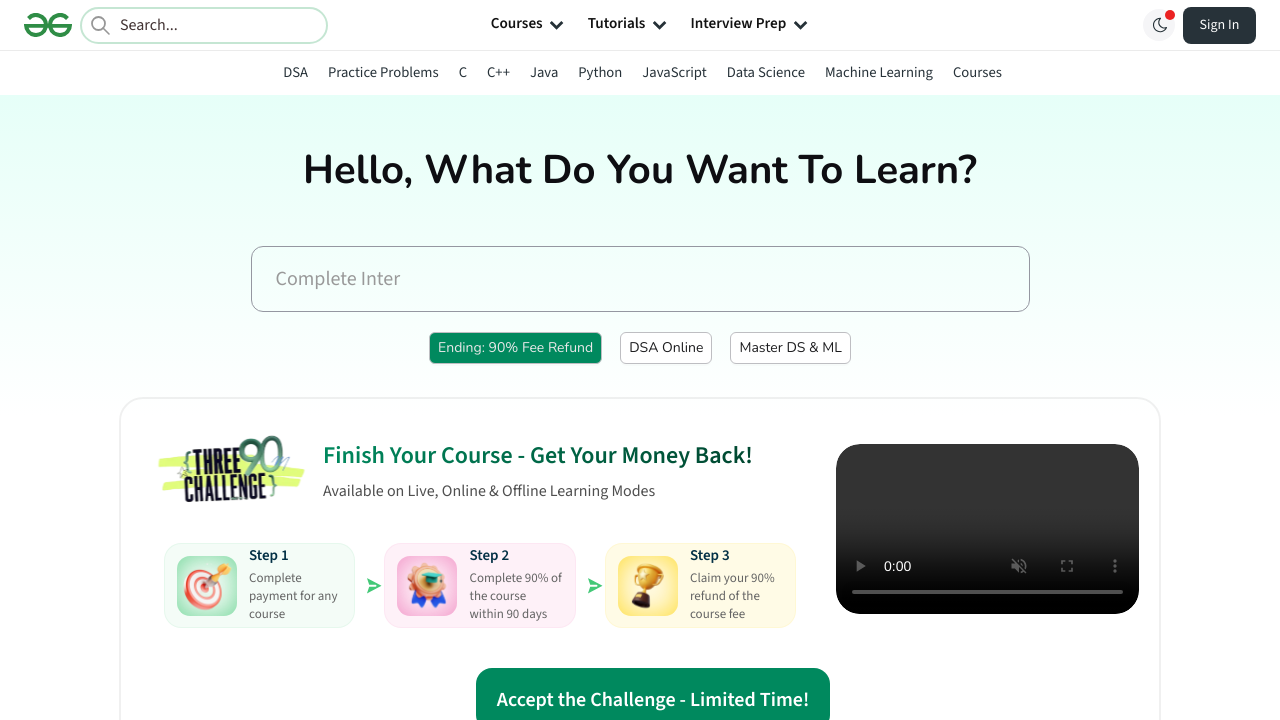

Released mouse button to complete drag and drop at (1077, 272)
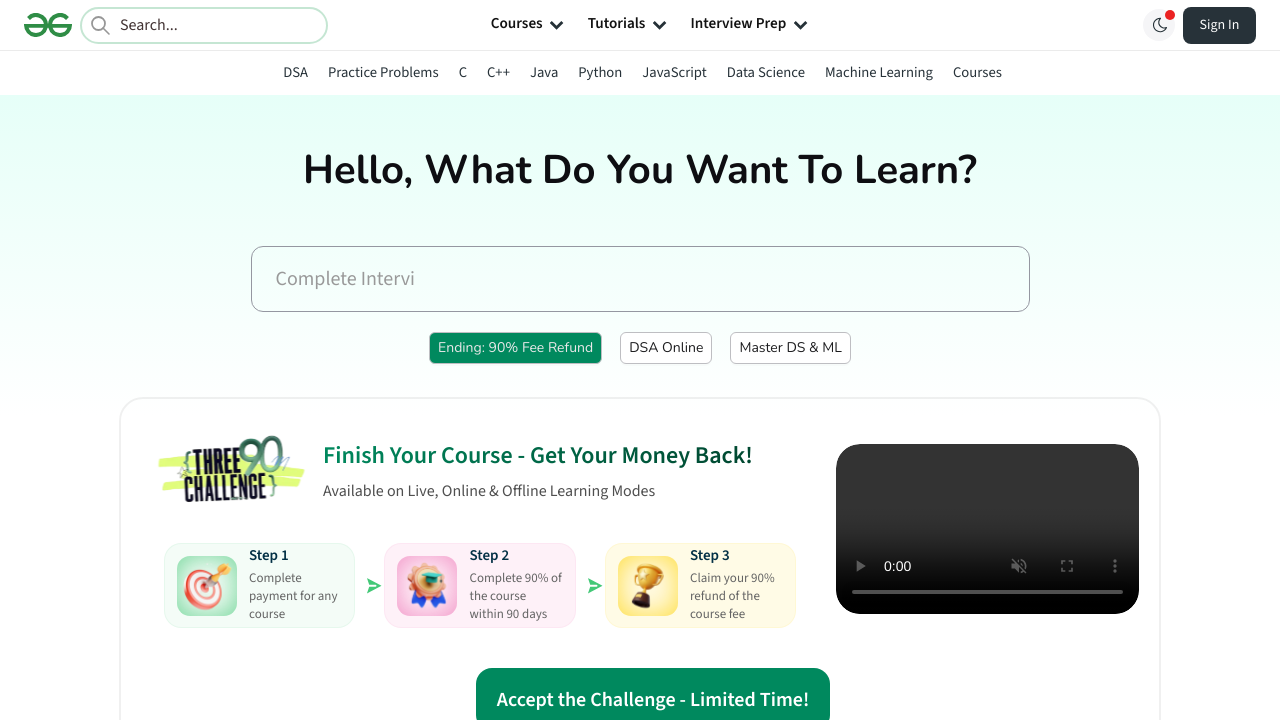

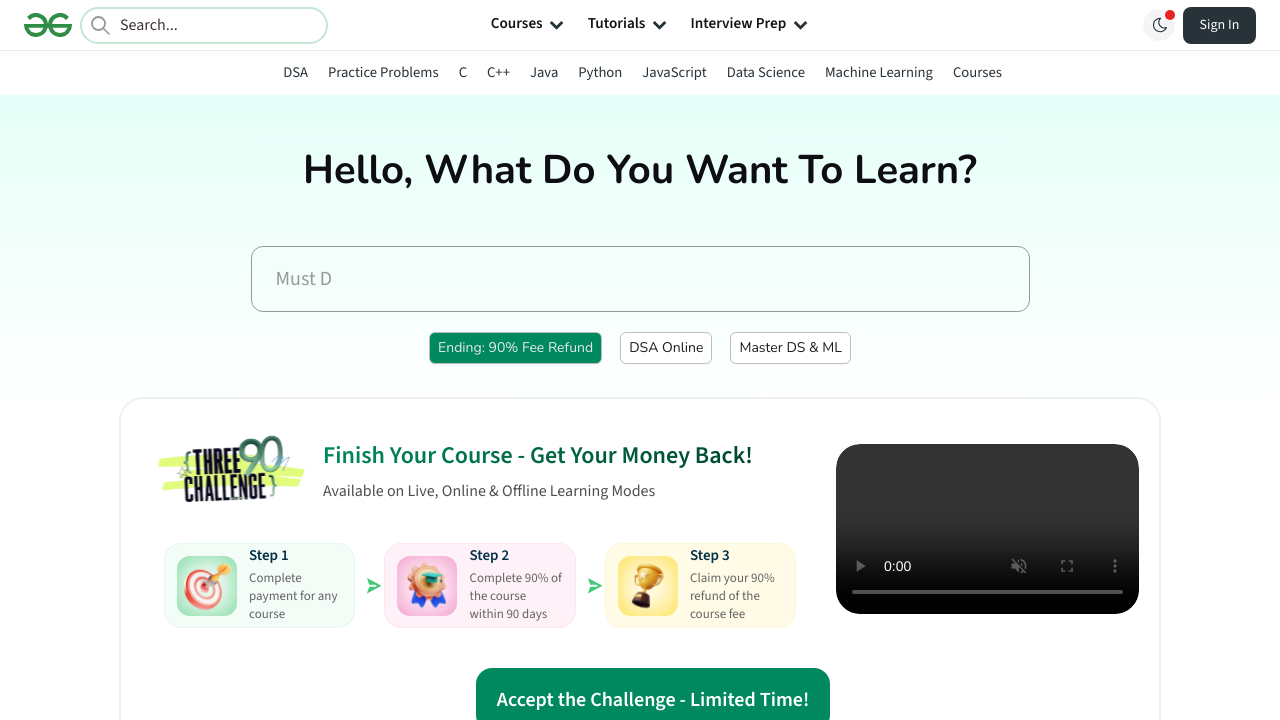